Tests a form page by filling in the first name and job title fields using ID selectors, then counts elements with a specific class name

Starting URL: http://formy-project.herokuapp.com/form

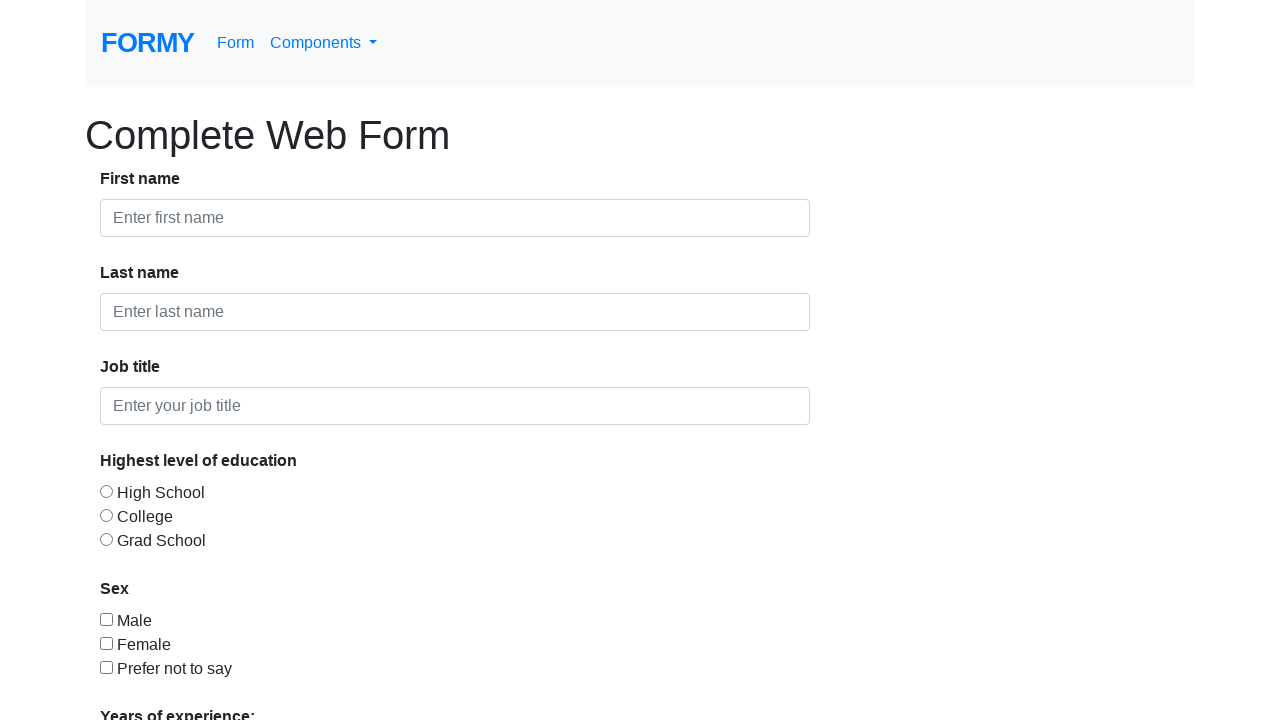

Filled first name field with 'Modificare prin selector ID' using ID selector on #first-name
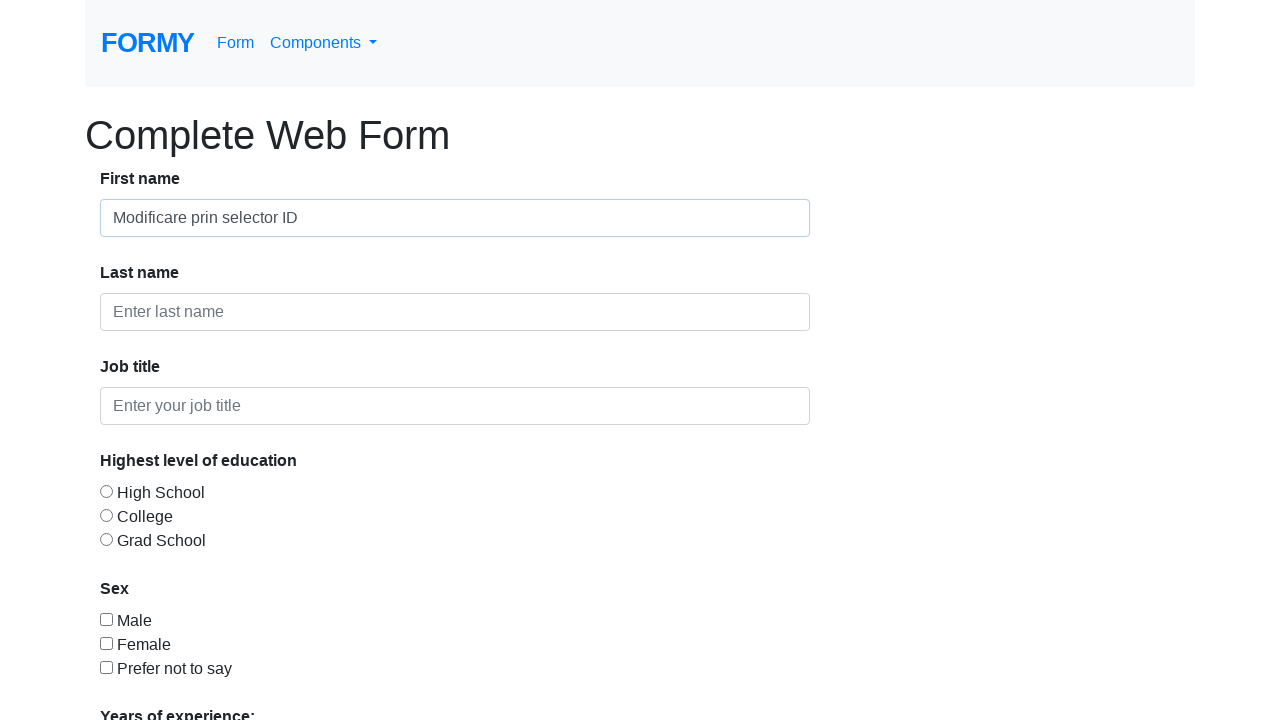

Filled job title field with 'Modificare prin selector ID' using ID selector on #job-title
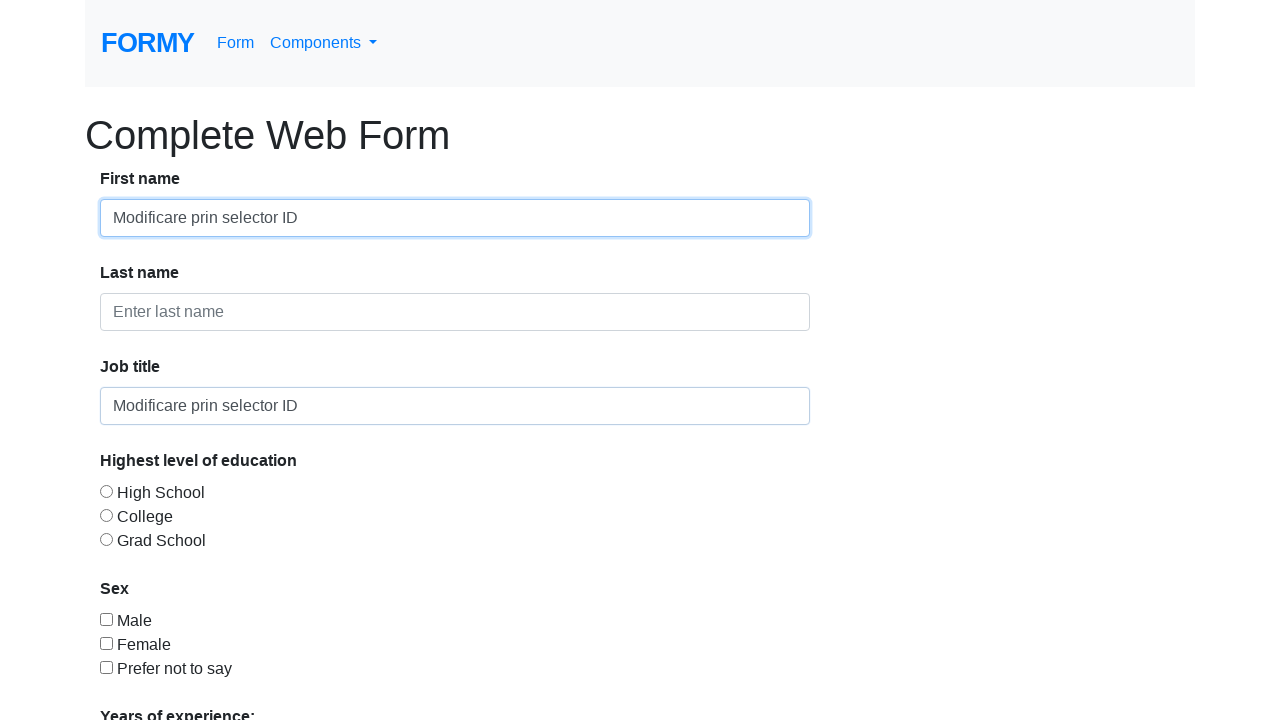

Waited for elements with form-control class to be present
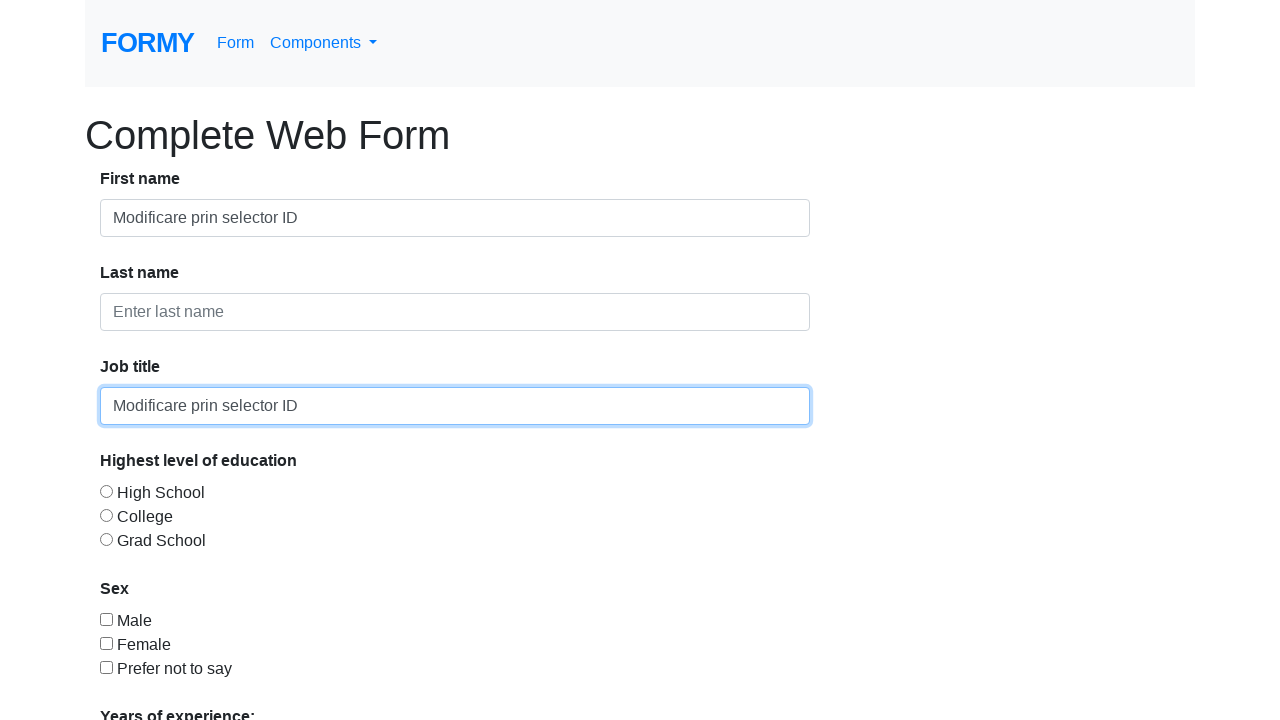

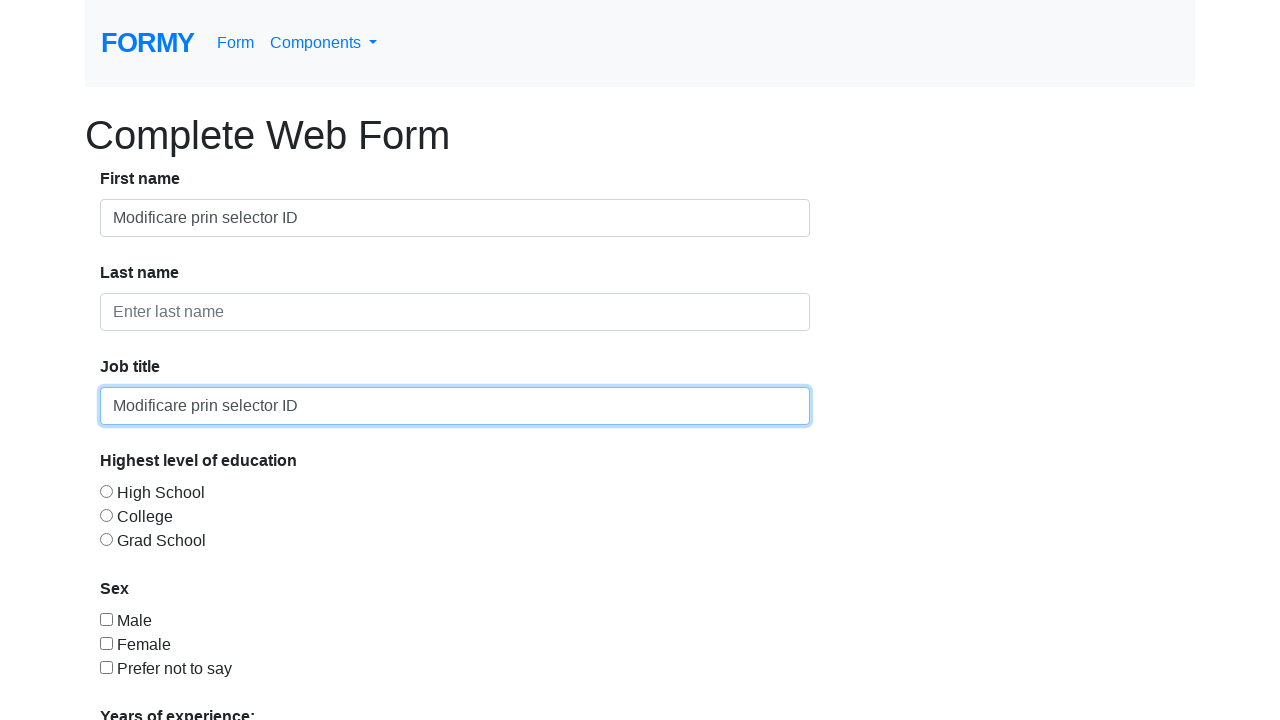